Tests dropdown selection by selecting Option 1 using index-based selection

Starting URL: https://the-internet.herokuapp.com/dropdown

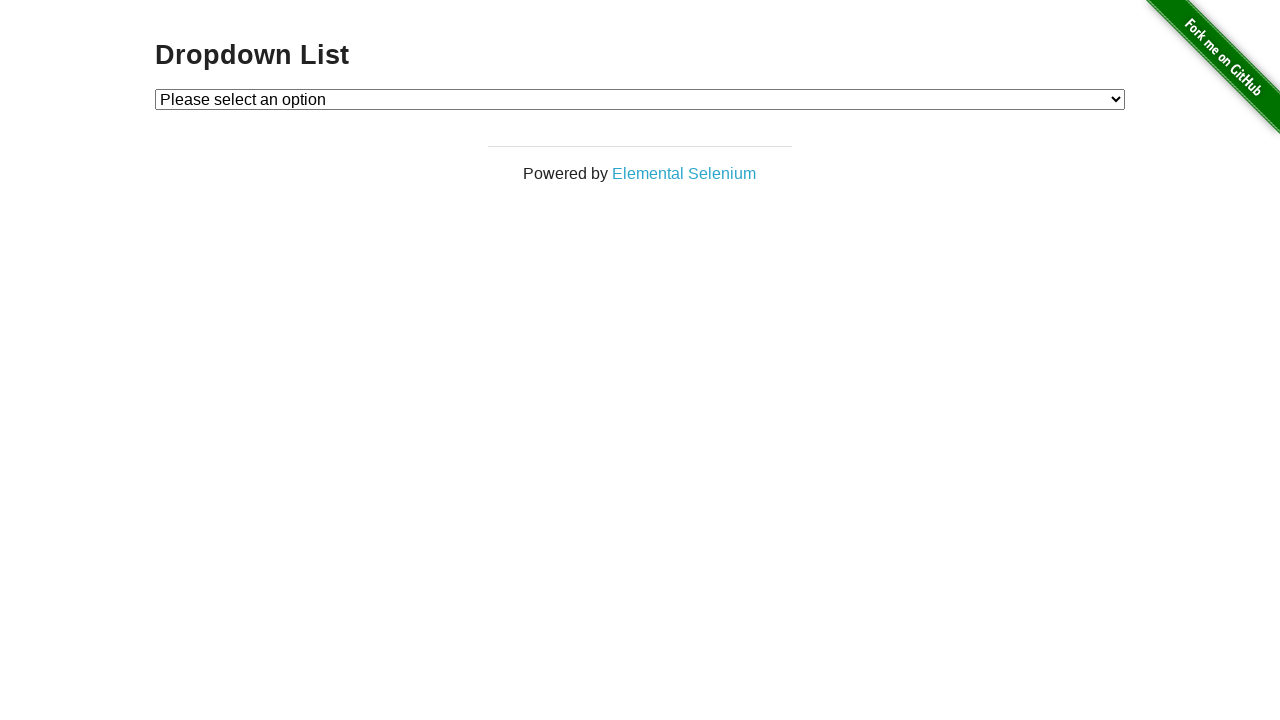

Navigated to dropdown page at https://the-internet.herokuapp.com/dropdown
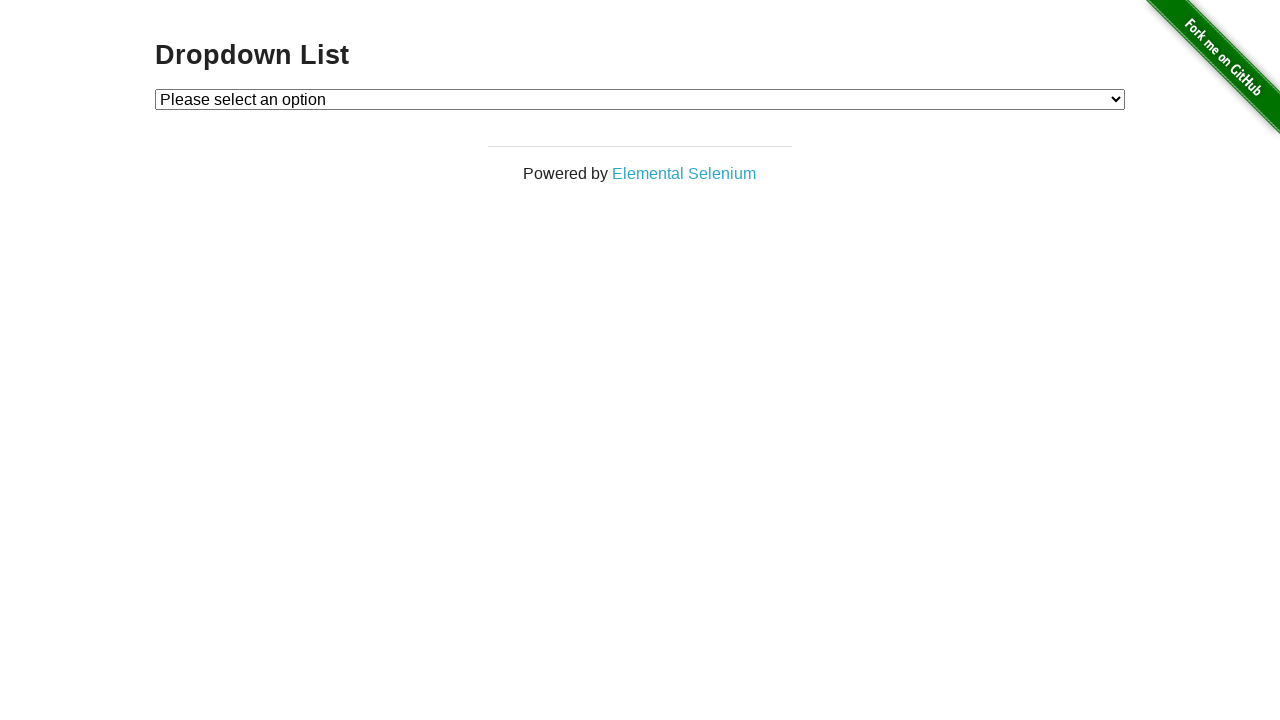

Located dropdown element with id 'dropdown'
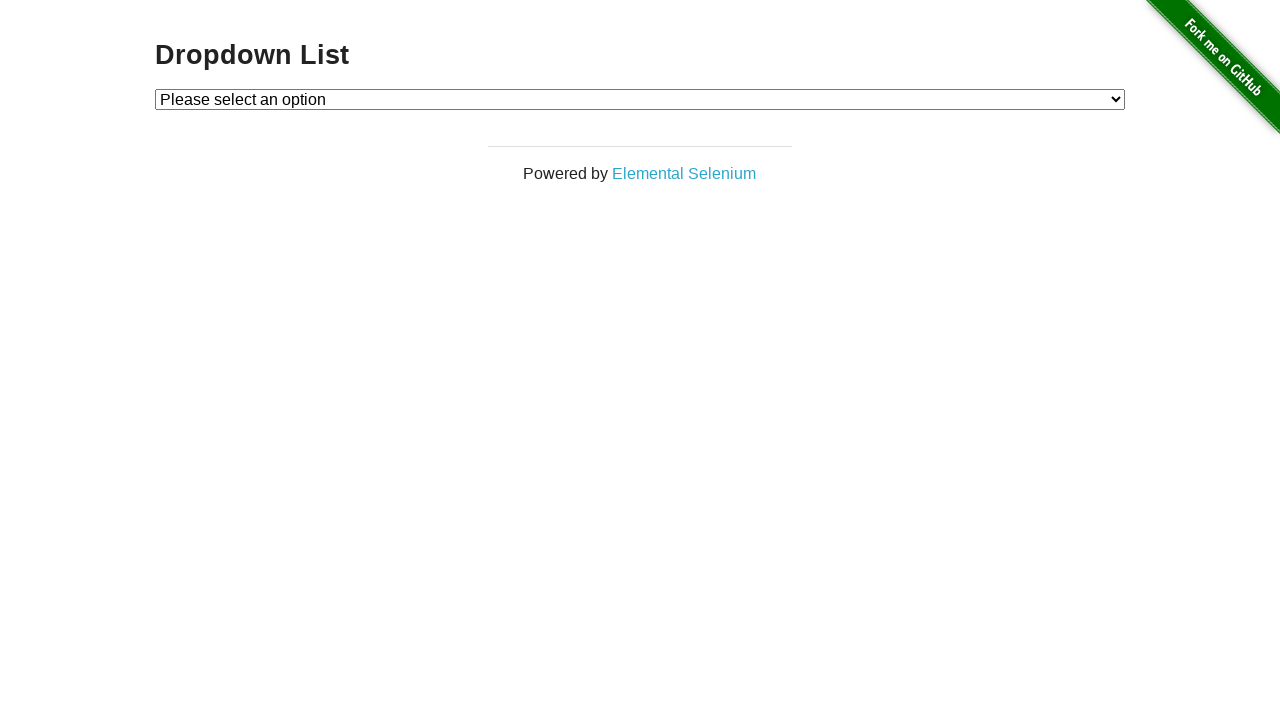

Selected Option 1 from dropdown using index-based selection on #dropdown
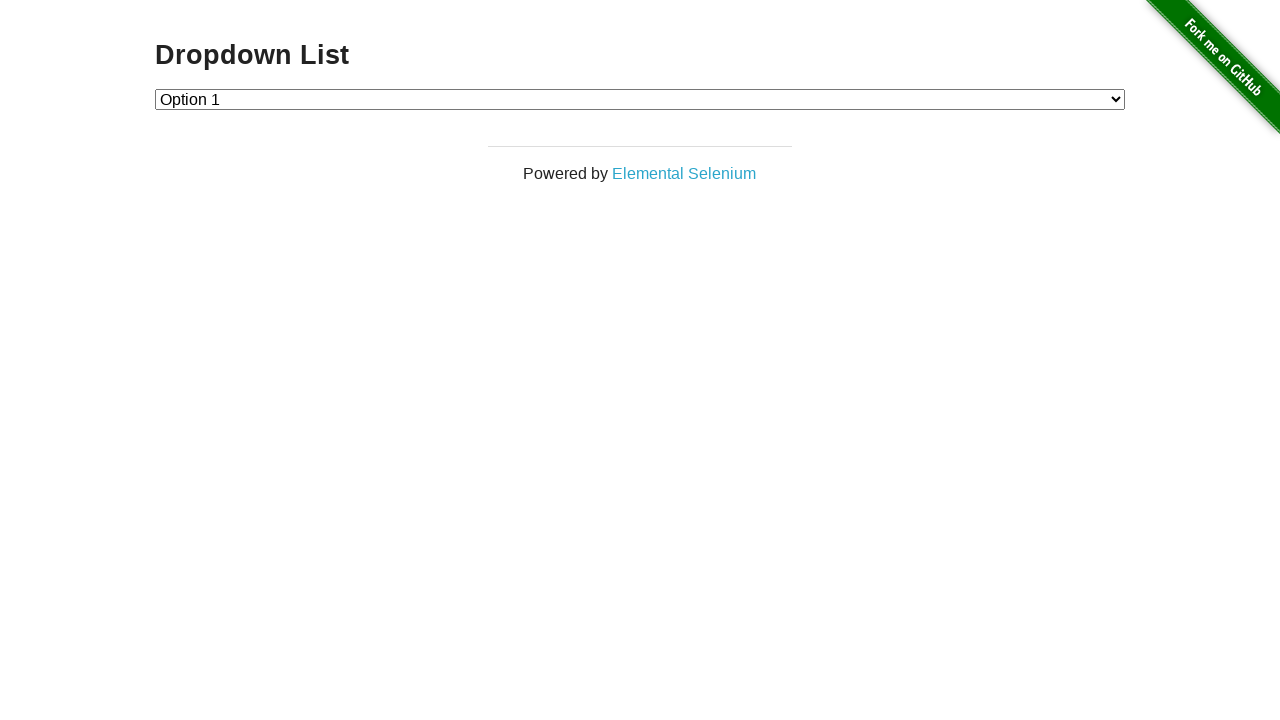

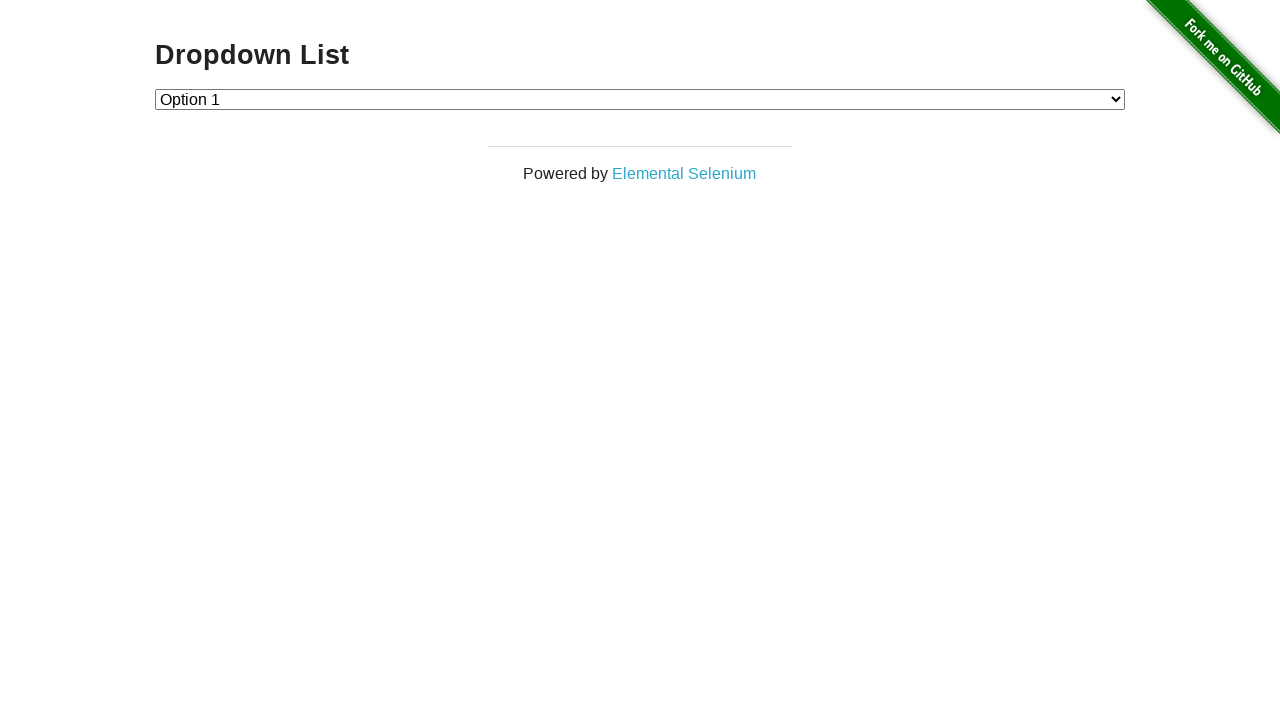